Tests the store search functionality by entering a search term "School" into the search input field and waiting for the field to be visible

Starting URL: https://kodilla.com/pl/test/store

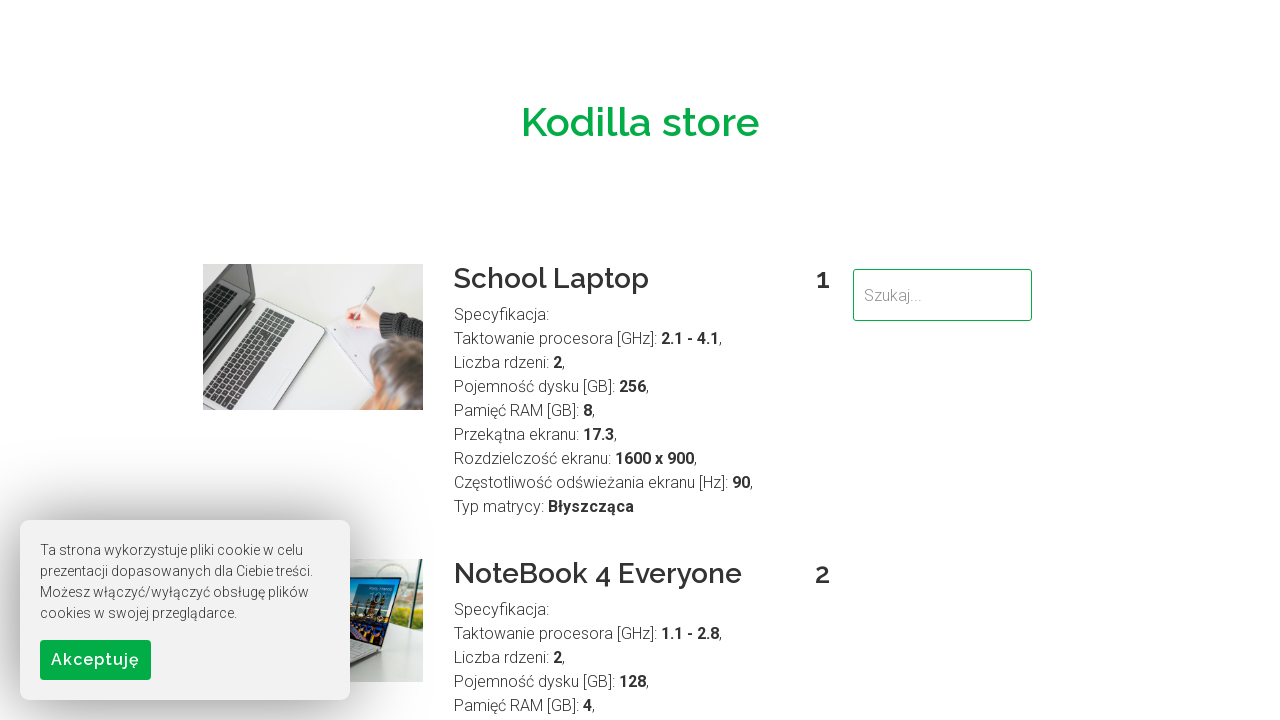

Filled search input field with 'School' on input[name='search']
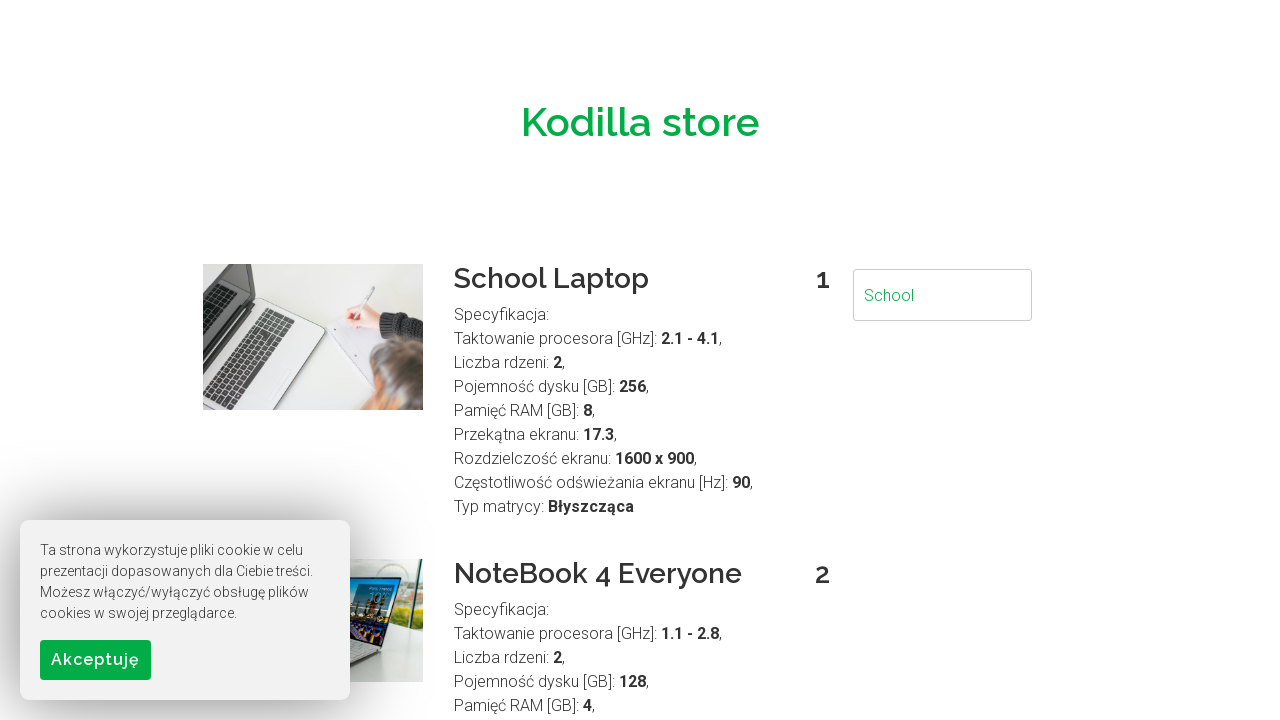

Confirmed search field is visible
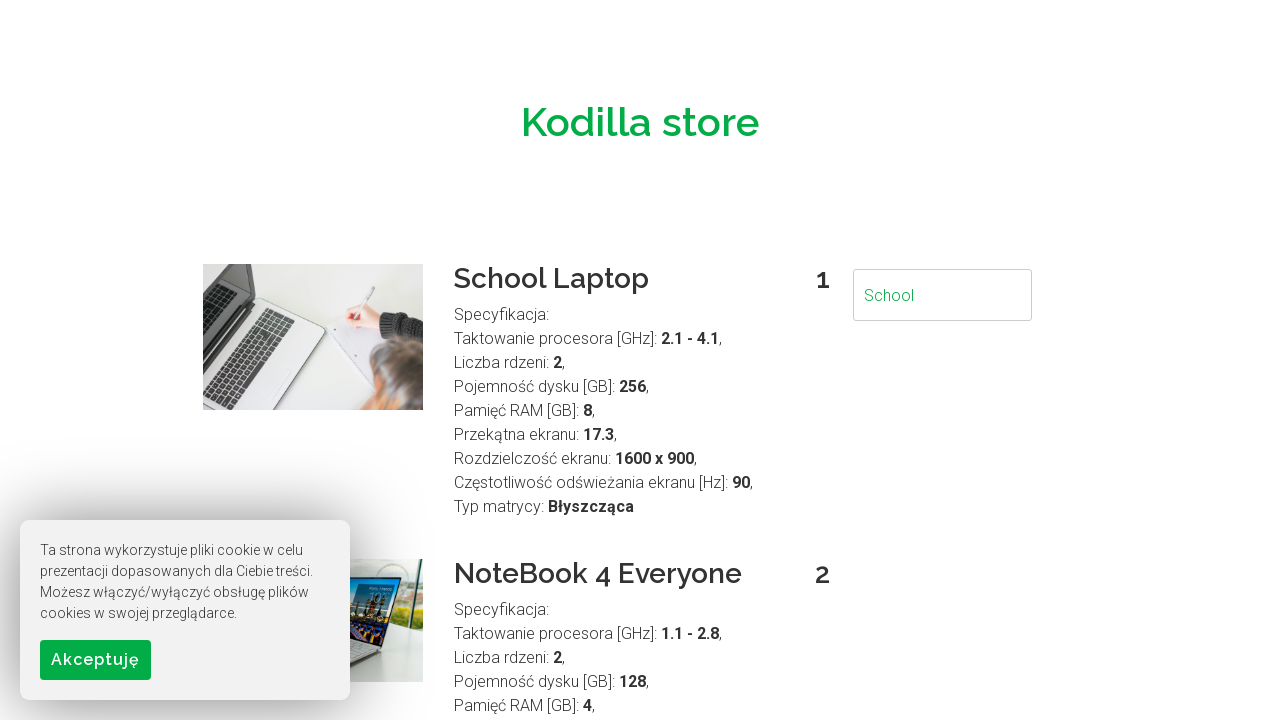

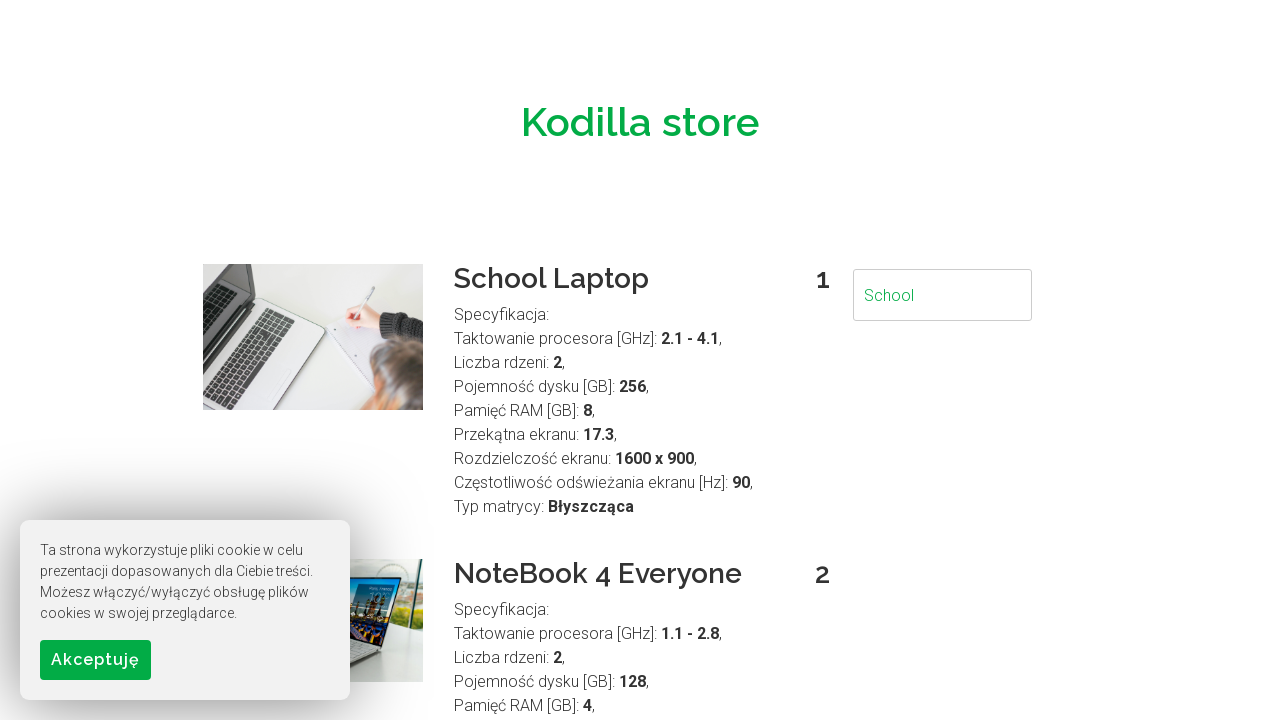